Navigates to the DemoBlaze store homepage and locates the price of the iPhone 6 32gb product using dynamic XPath locator

Starting URL: https://www.demoblaze.com/

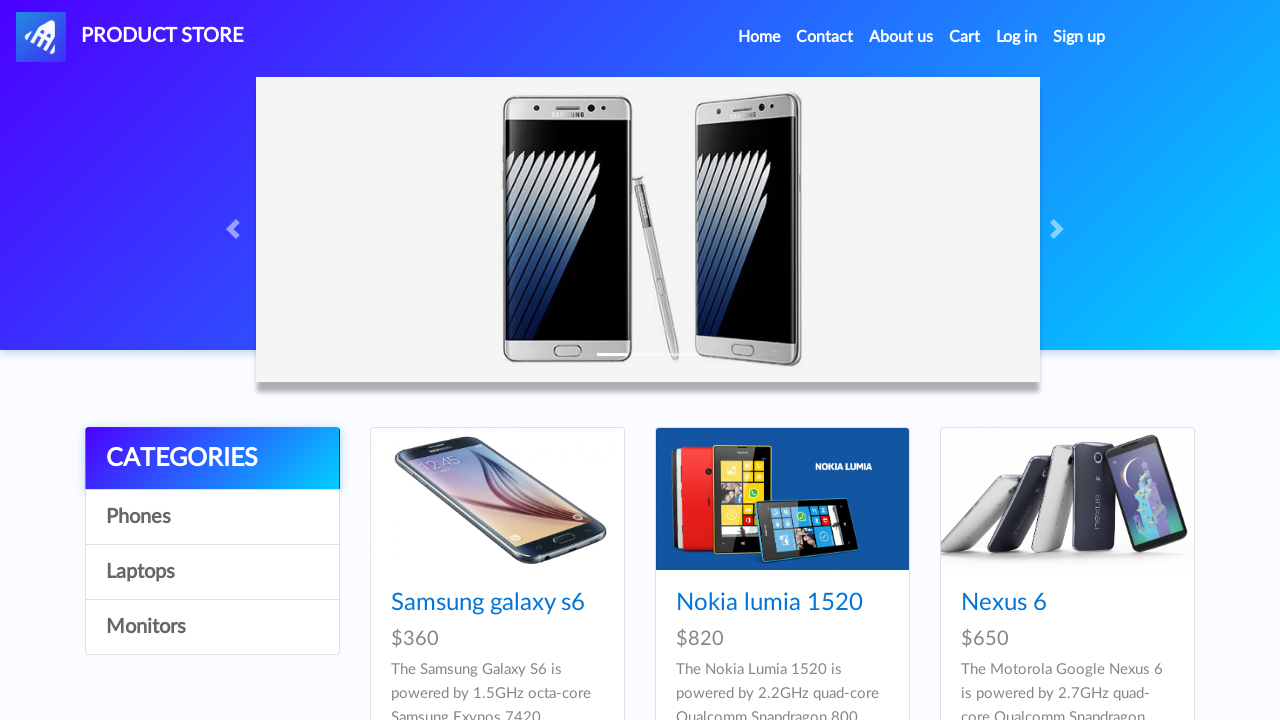

Waited for iPhone 6 32gb price element to be present in DOM
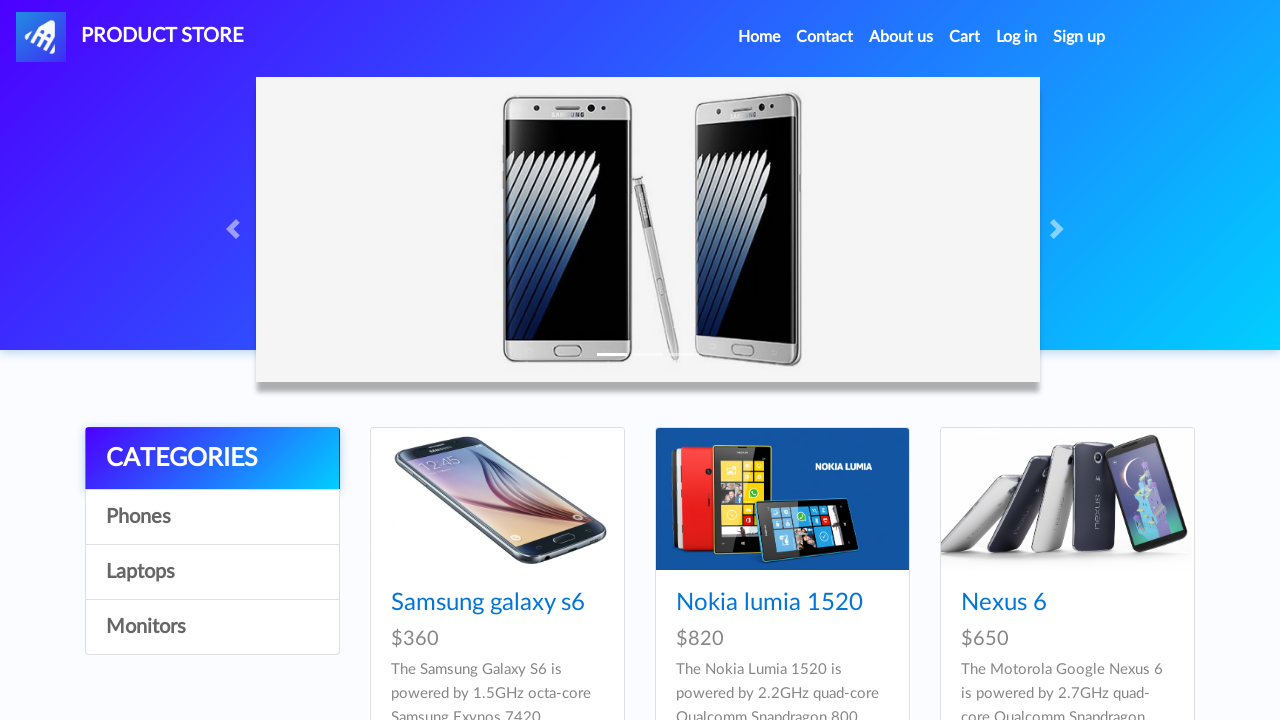

Located iPhone 6 32gb price element using dynamic XPath
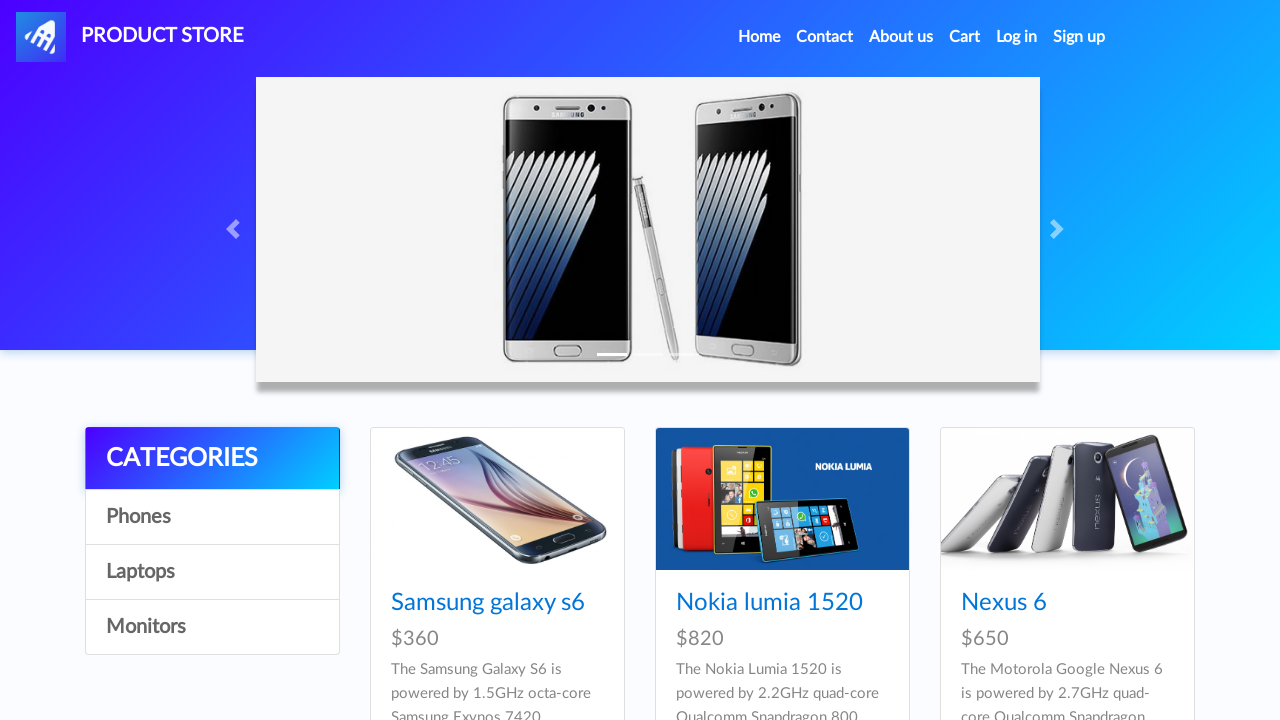

Verified iPhone 6 32gb price element is visible
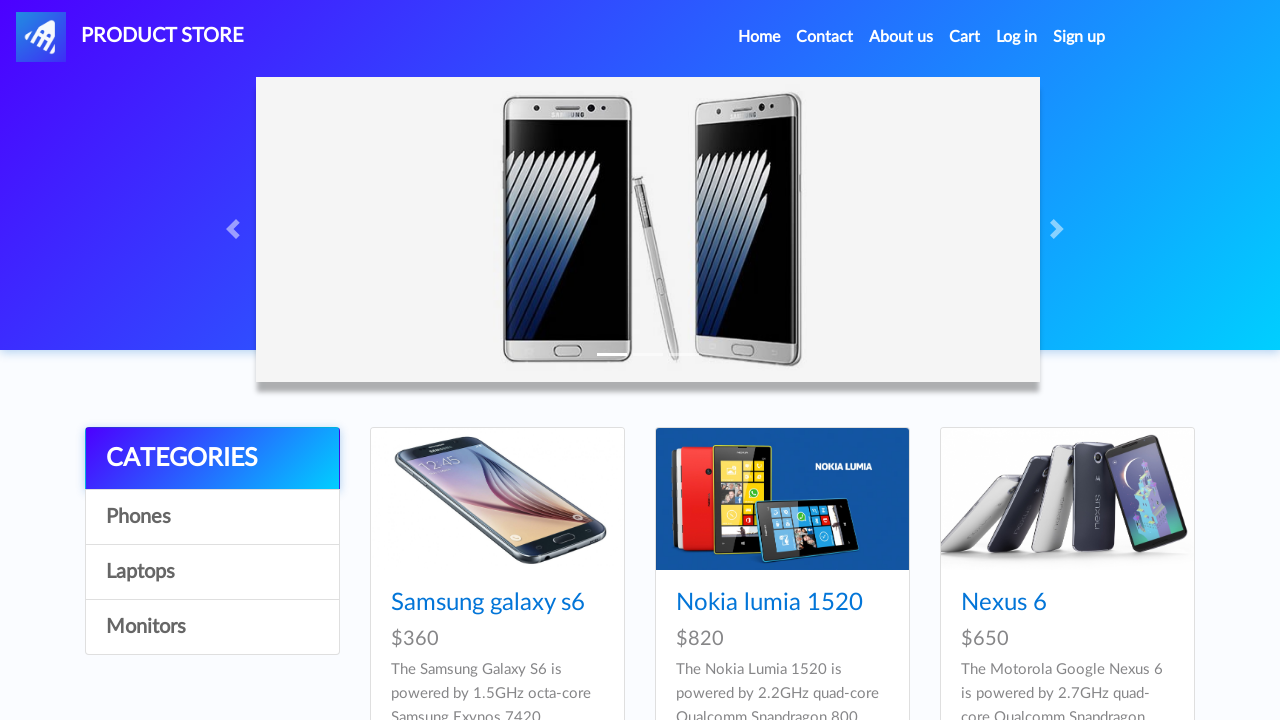

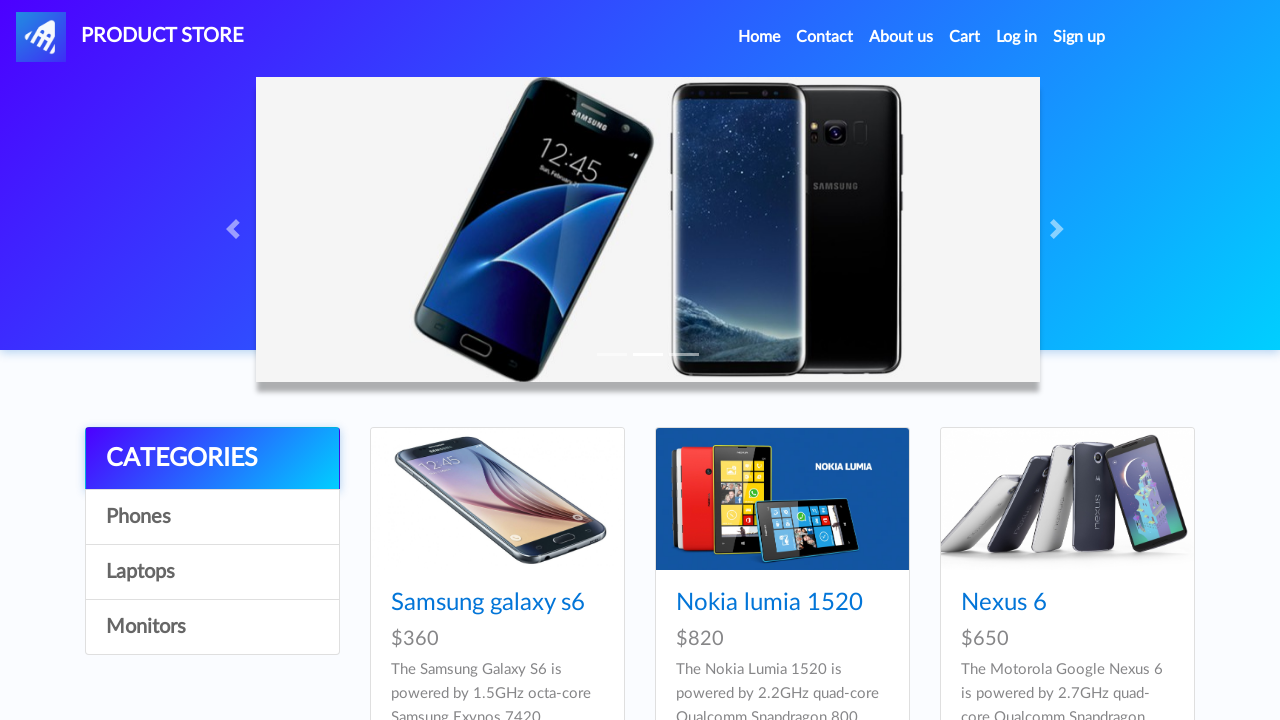